Tests dropdown menu functionality by selecting options using different methods: by index, by visible text, and by value from an old-style select menu.

Starting URL: https://demoqa.com/select-menu

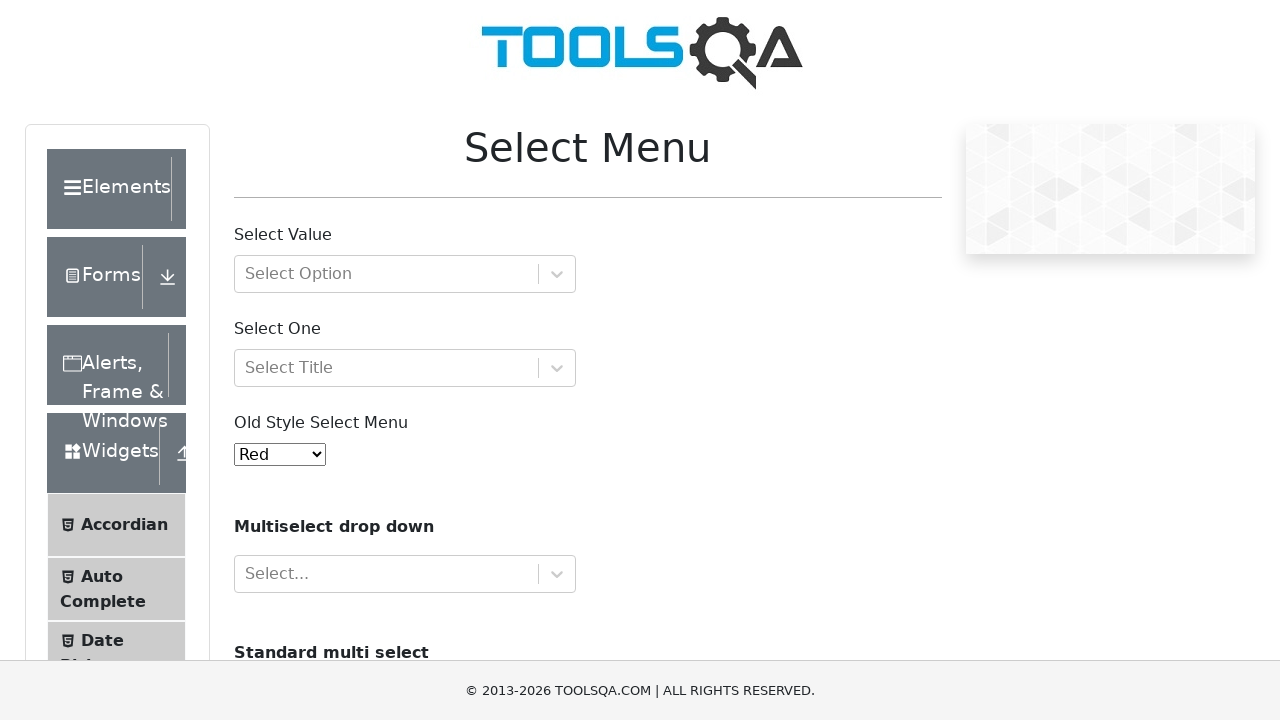

Old-style select menu loaded and visible
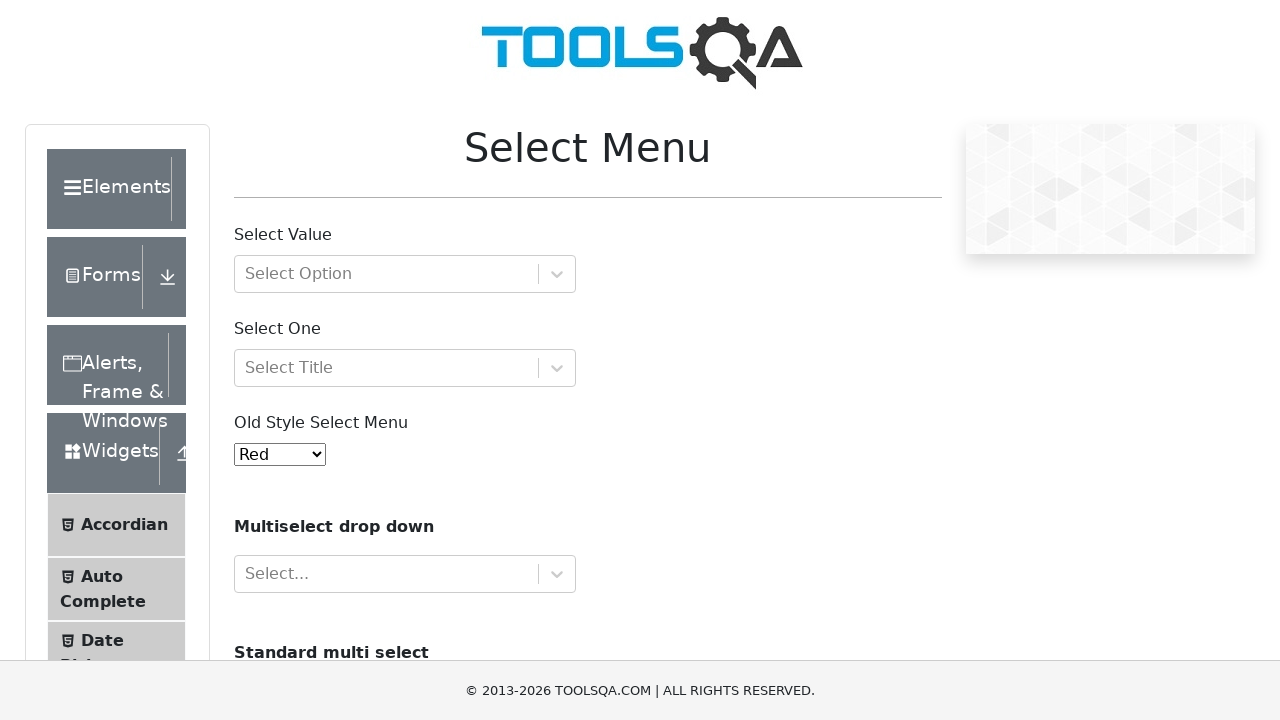

Selected 'Purple' from dropdown by index 4 on #oldSelectMenu
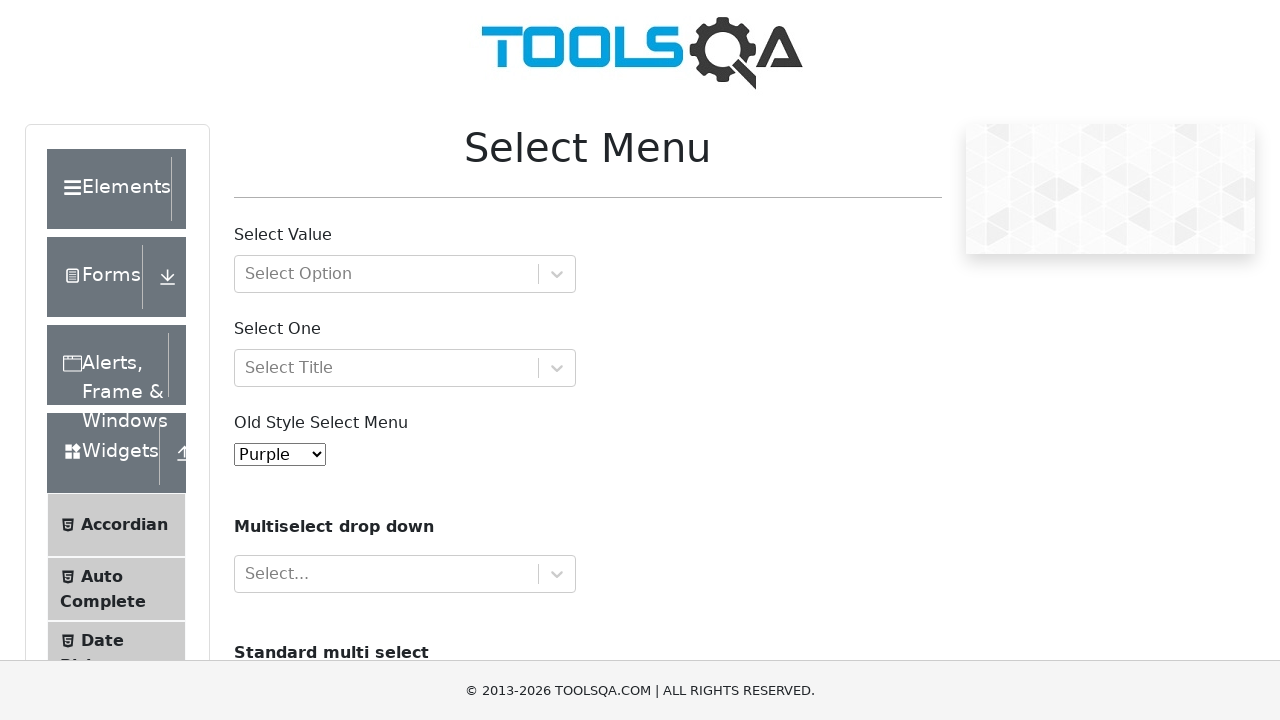

Selected 'Magenta' from dropdown by visible text on #oldSelectMenu
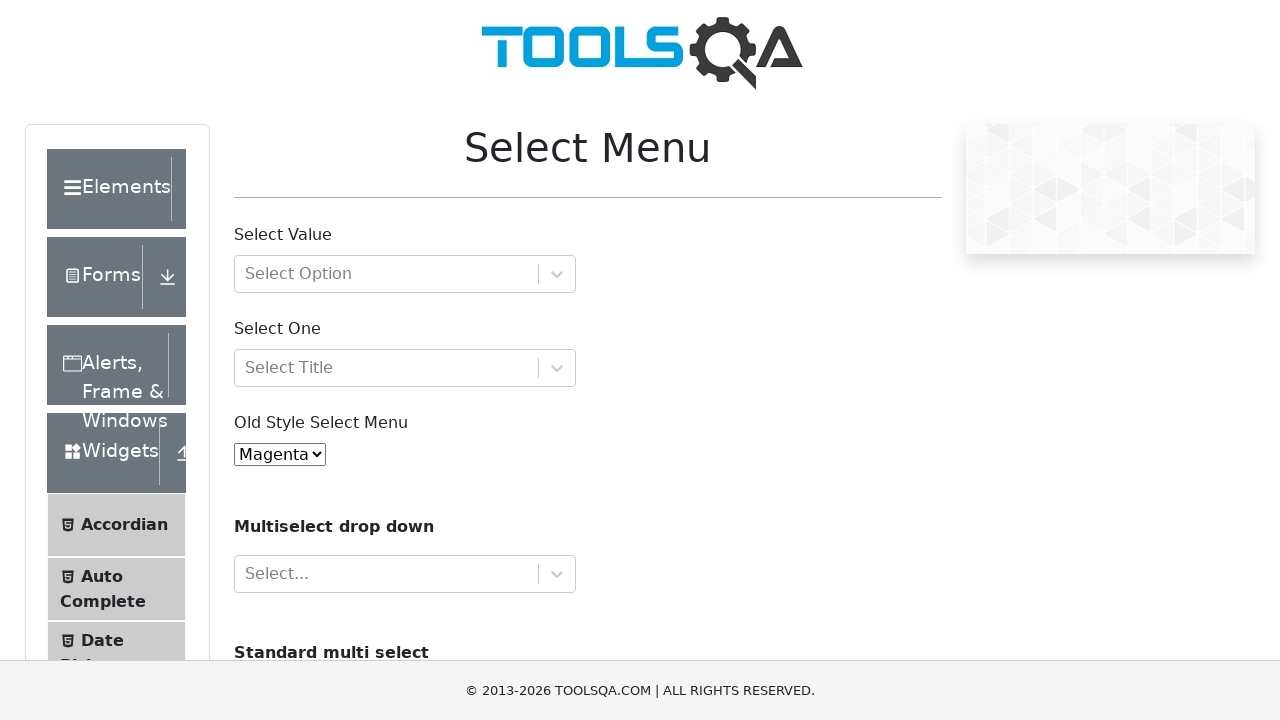

Selected option with value '6' (Indigo) from dropdown on #oldSelectMenu
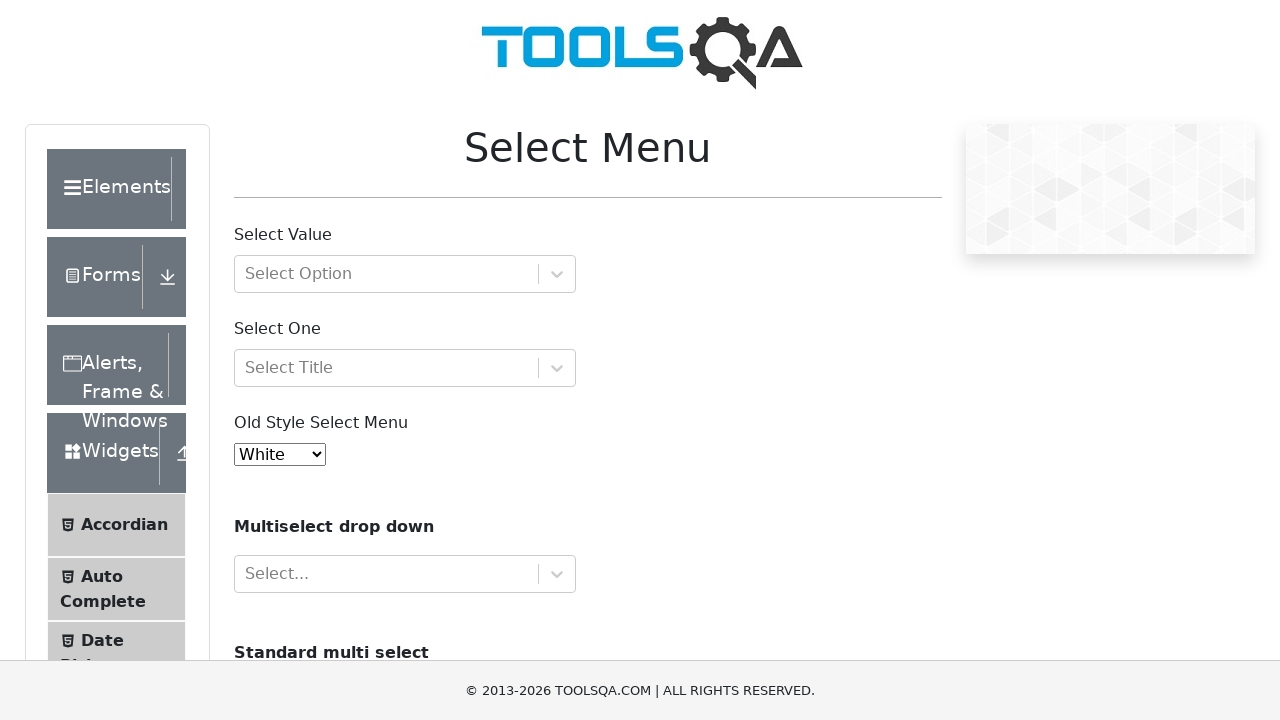

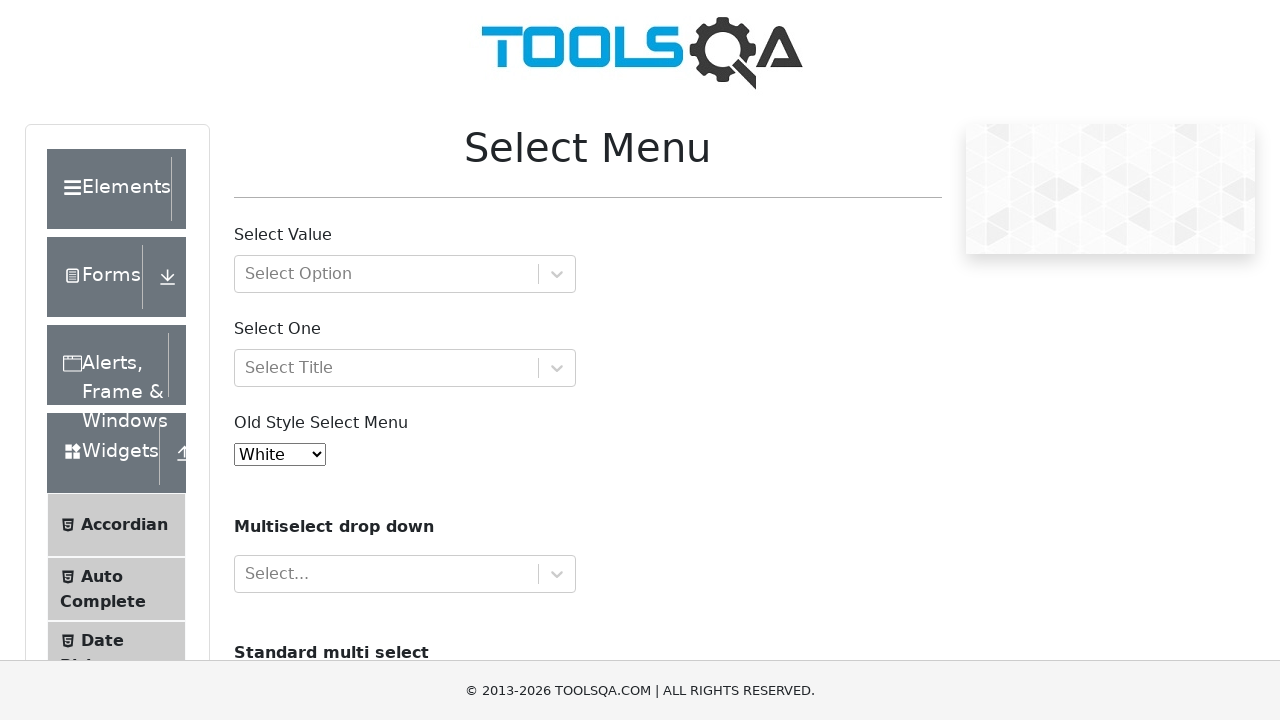